Tests that the number of elements on the page changes after refresh, demonstrating disappearing/appearing elements behavior

Starting URL: http://the-internet.herokuapp.com/disappearing_elements

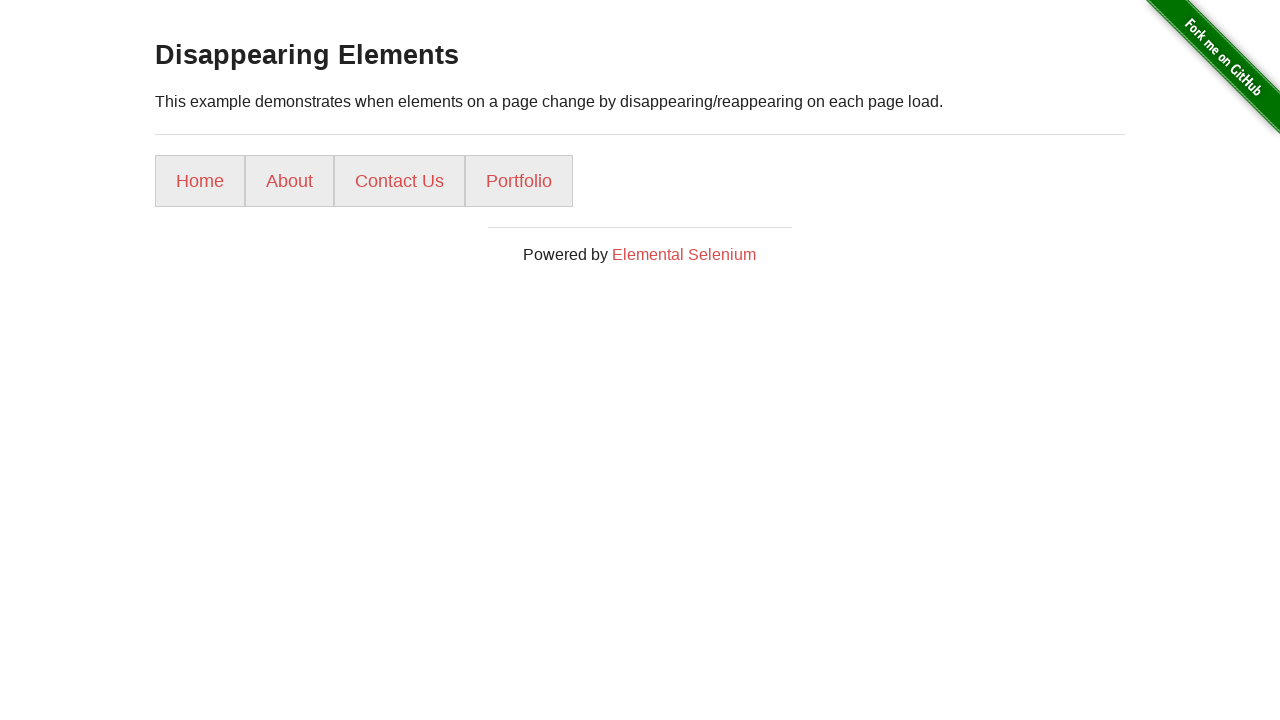

Initial page load - waited for list items to appear
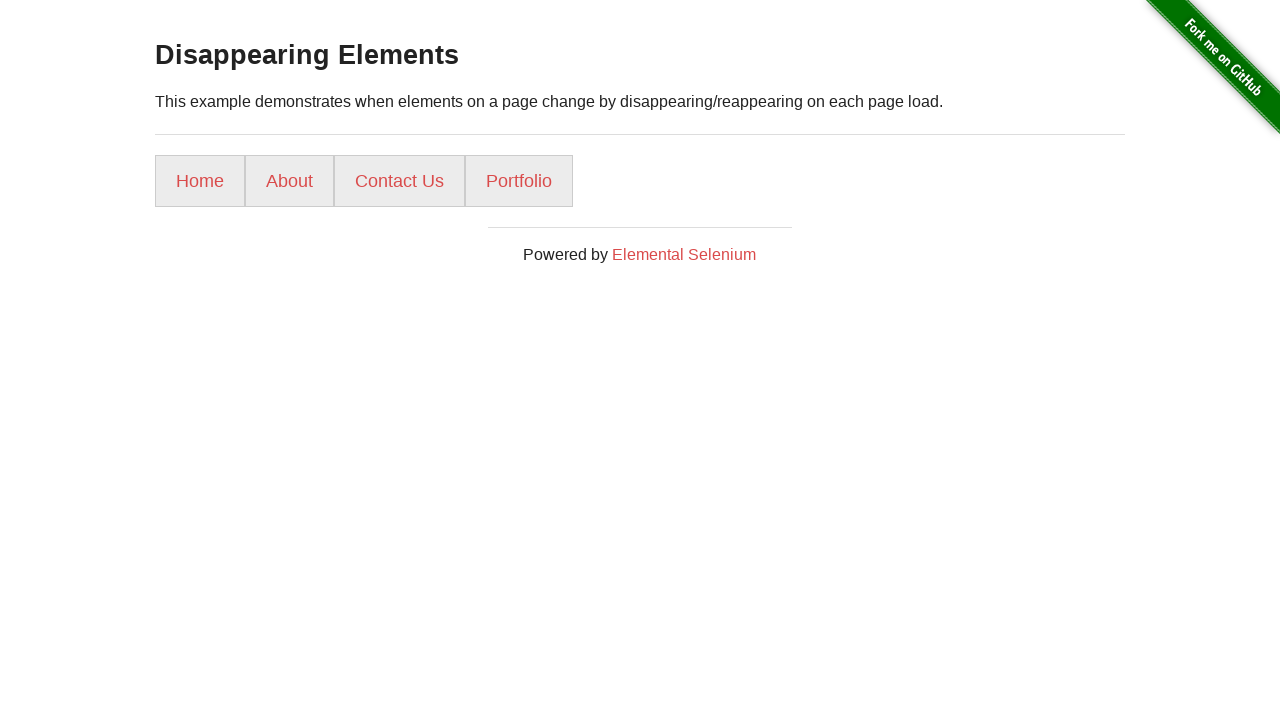

Retrieved initial elements - found 4 list items
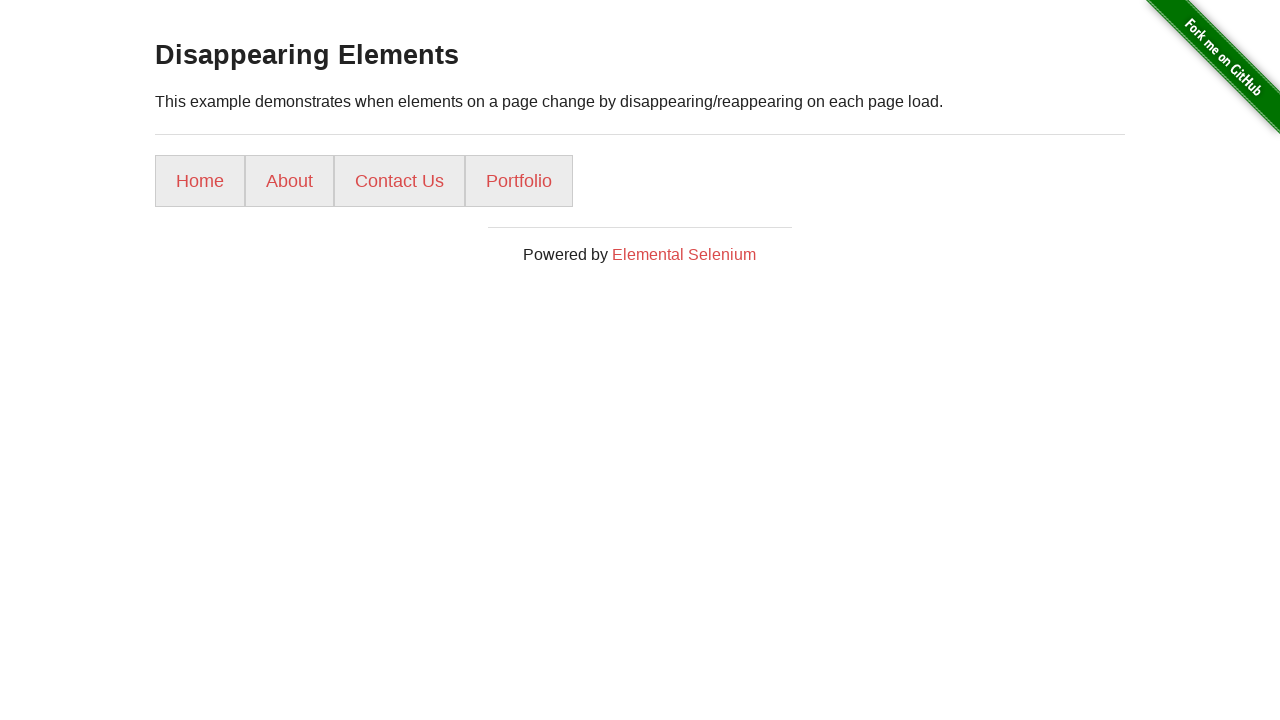

Reloaded the page to trigger element changes
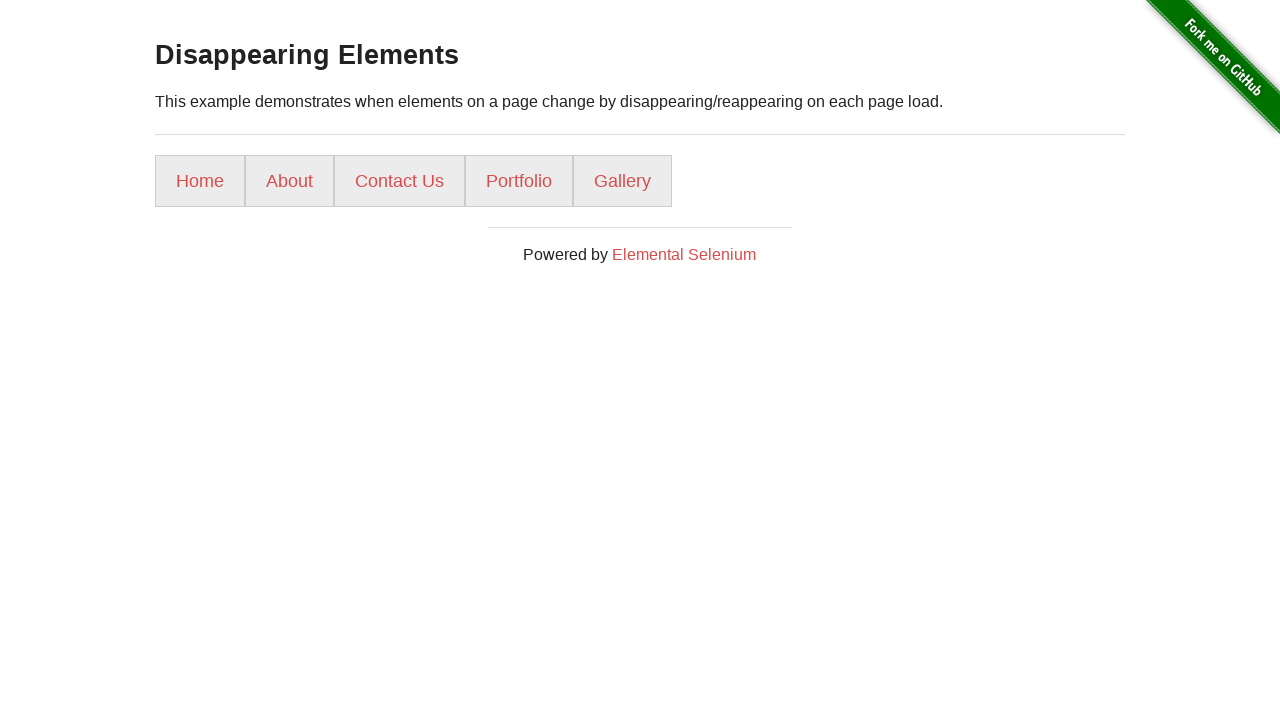

Waited for list items to appear after refresh
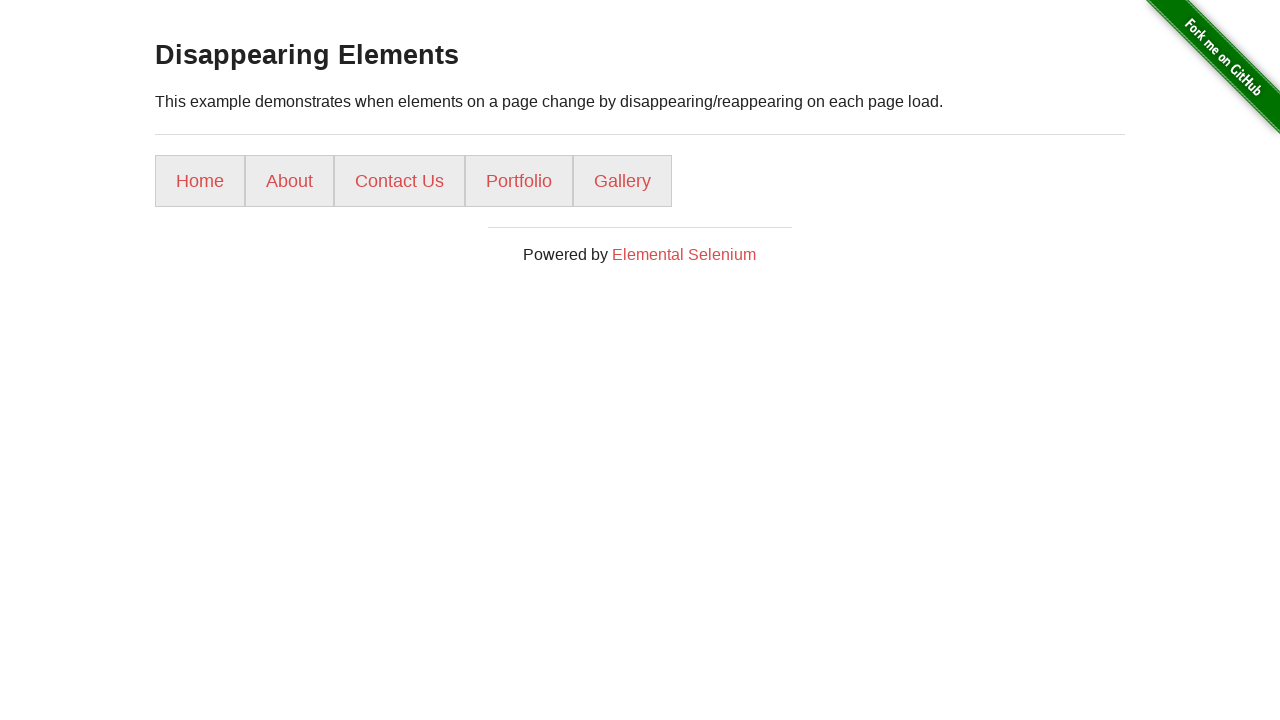

Retrieved elements after refresh - found 5 list items
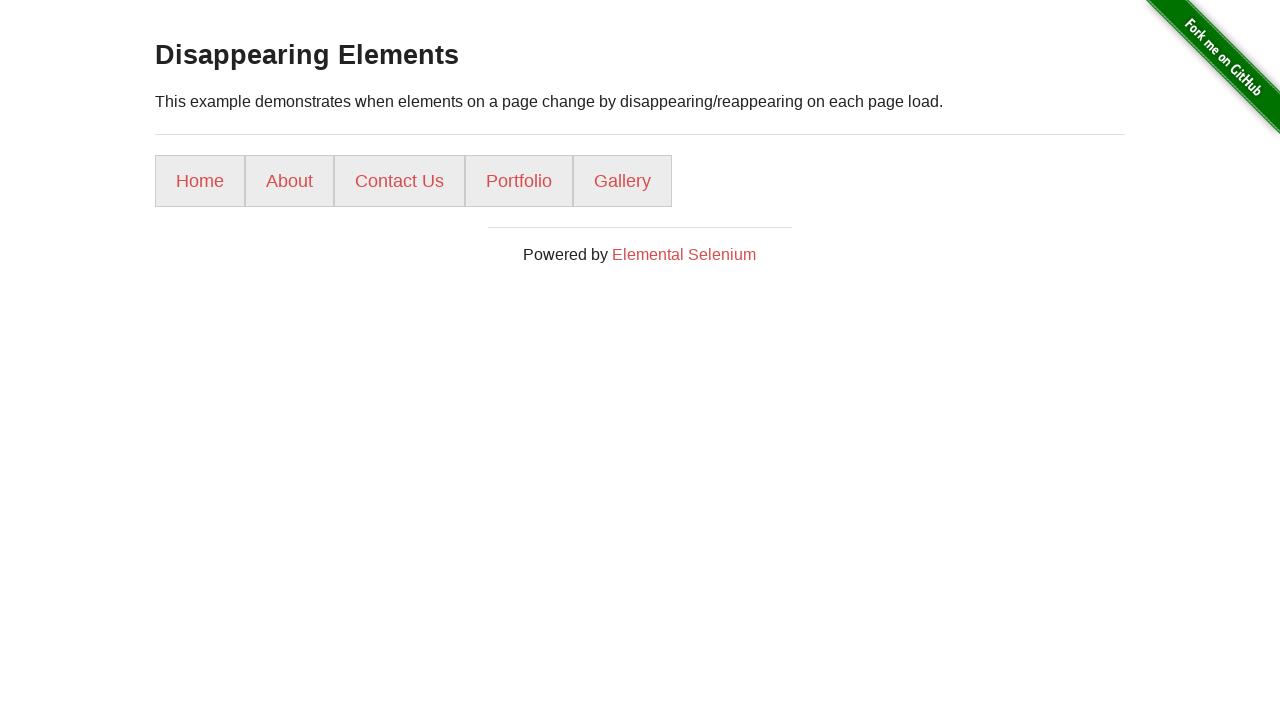

Verified element count changed: before=4, after=5
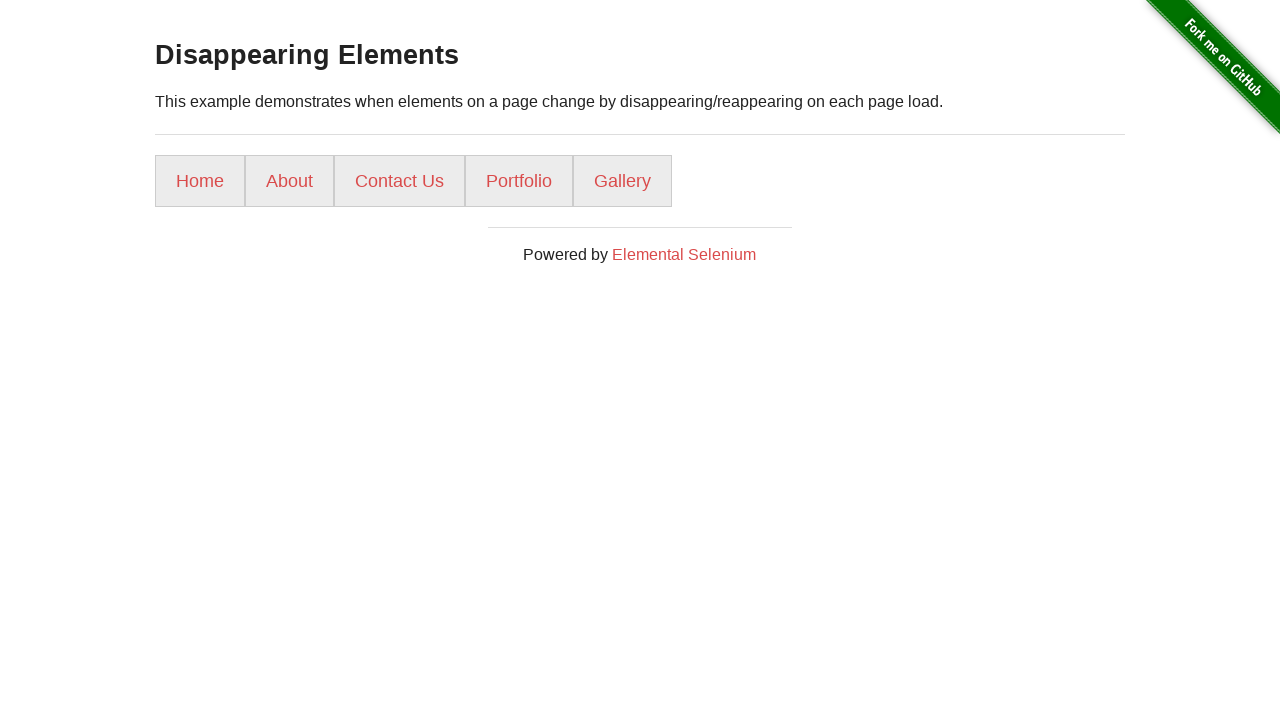

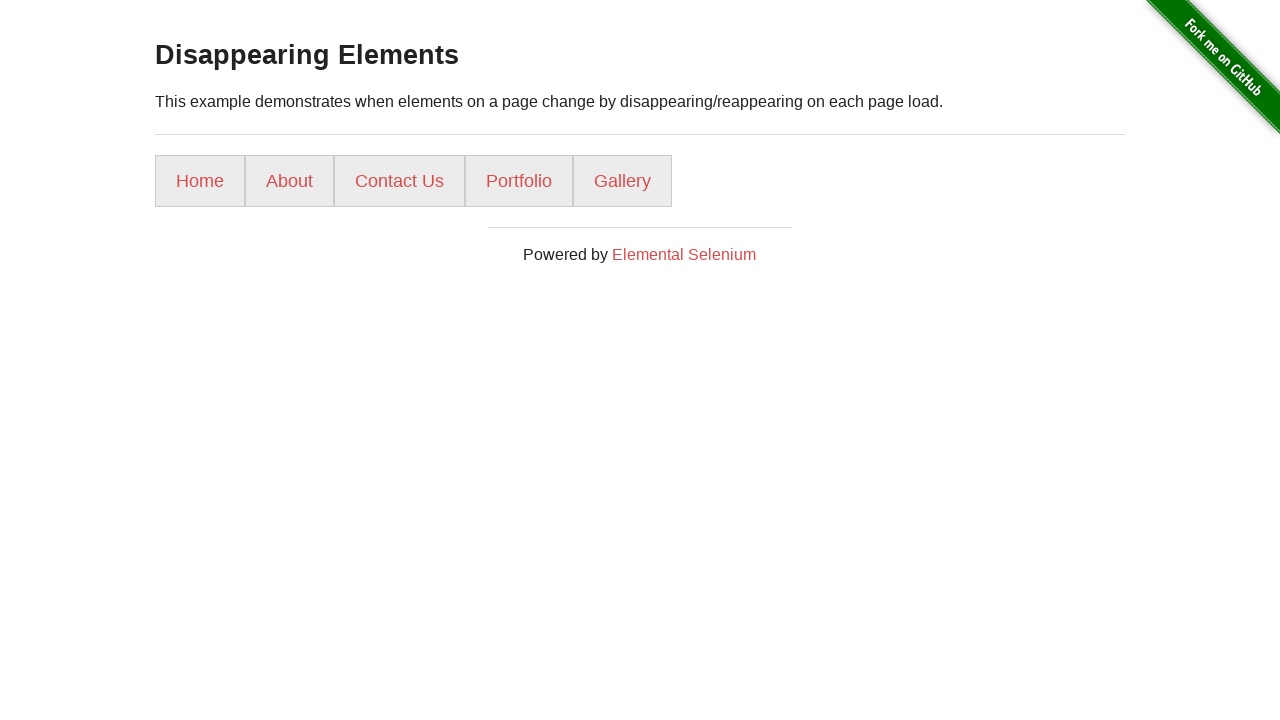